Tests JavaScript prompt dialog by clicking the third alert button, entering text into the prompt, accepting it, and verifying the entered text appears in the result

Starting URL: http://the-internet.herokuapp.com/javascript_alerts

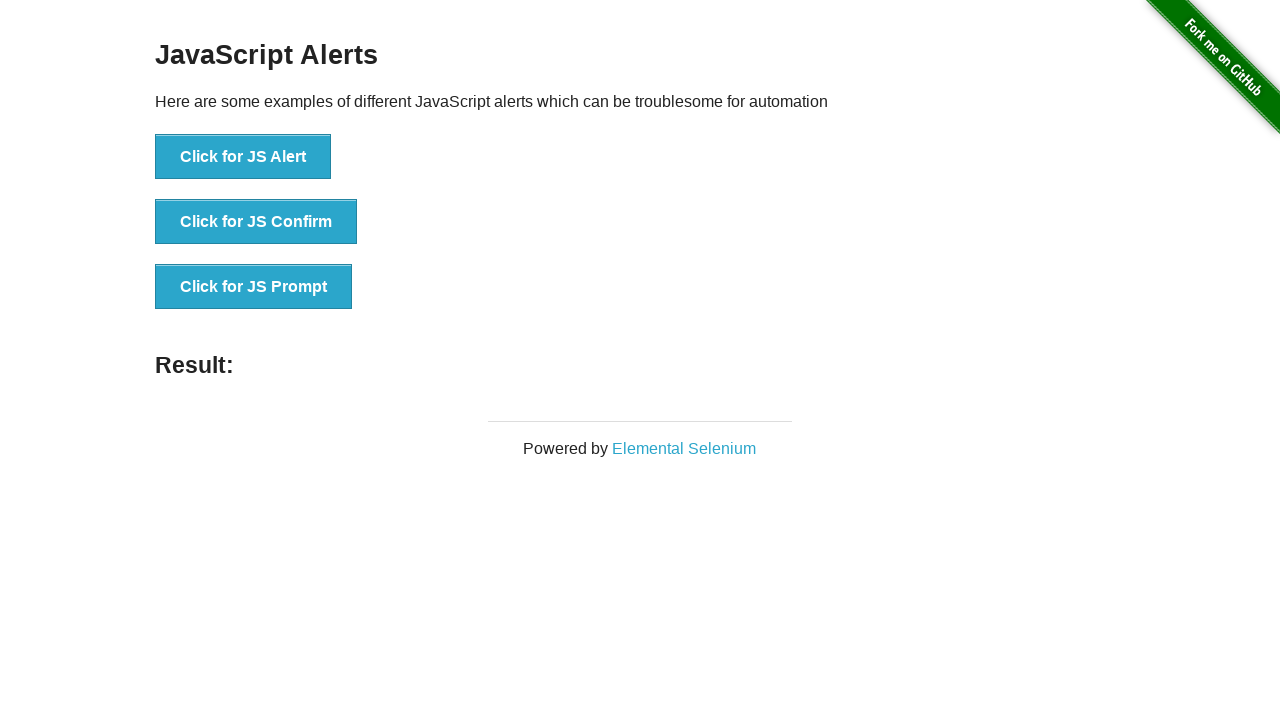

Set up dialog handler to accept prompt with 'Hello World'
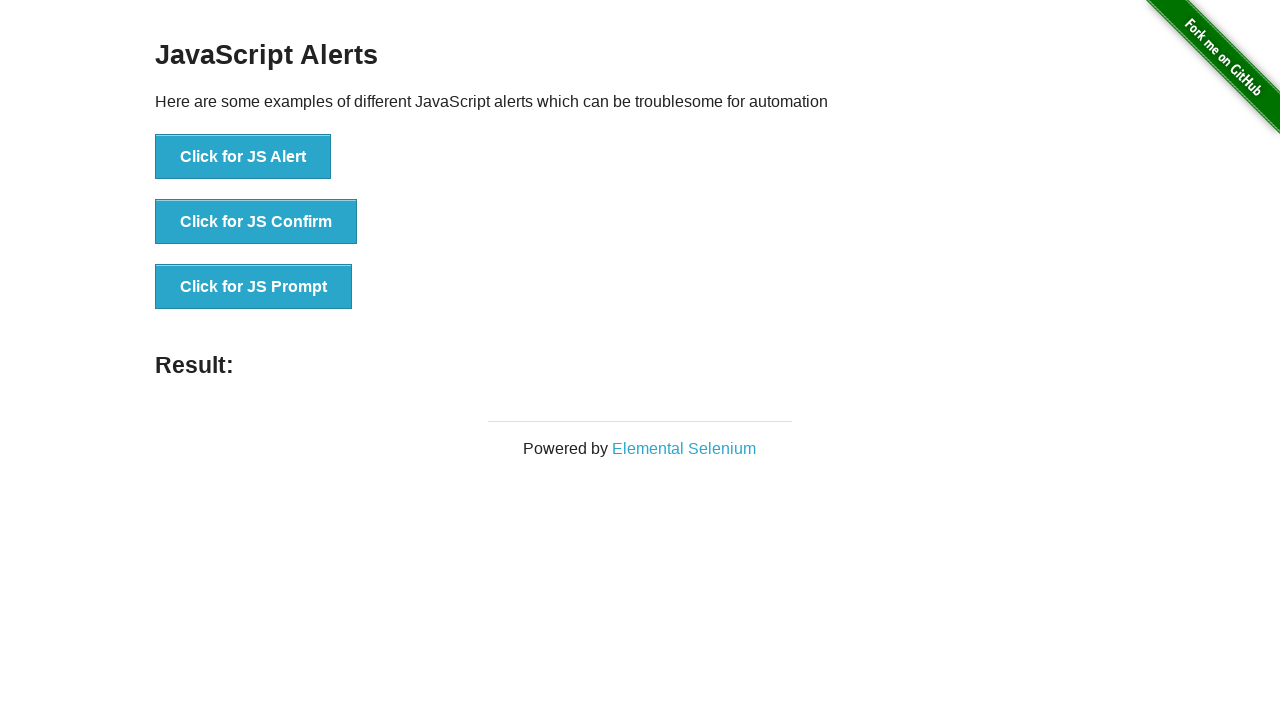

Clicked the prompt dialog button at (254, 287) on button[onclick='jsPrompt()']
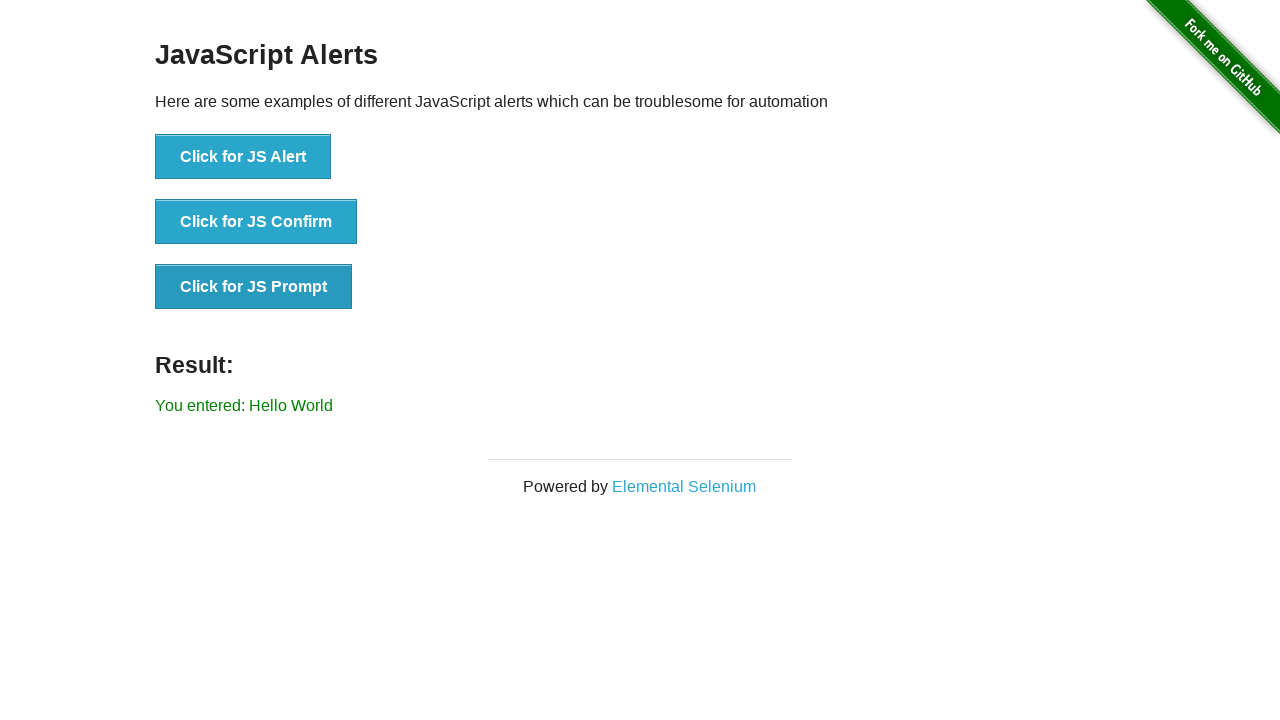

Verified prompt result text 'You entered: Hello World' appeared
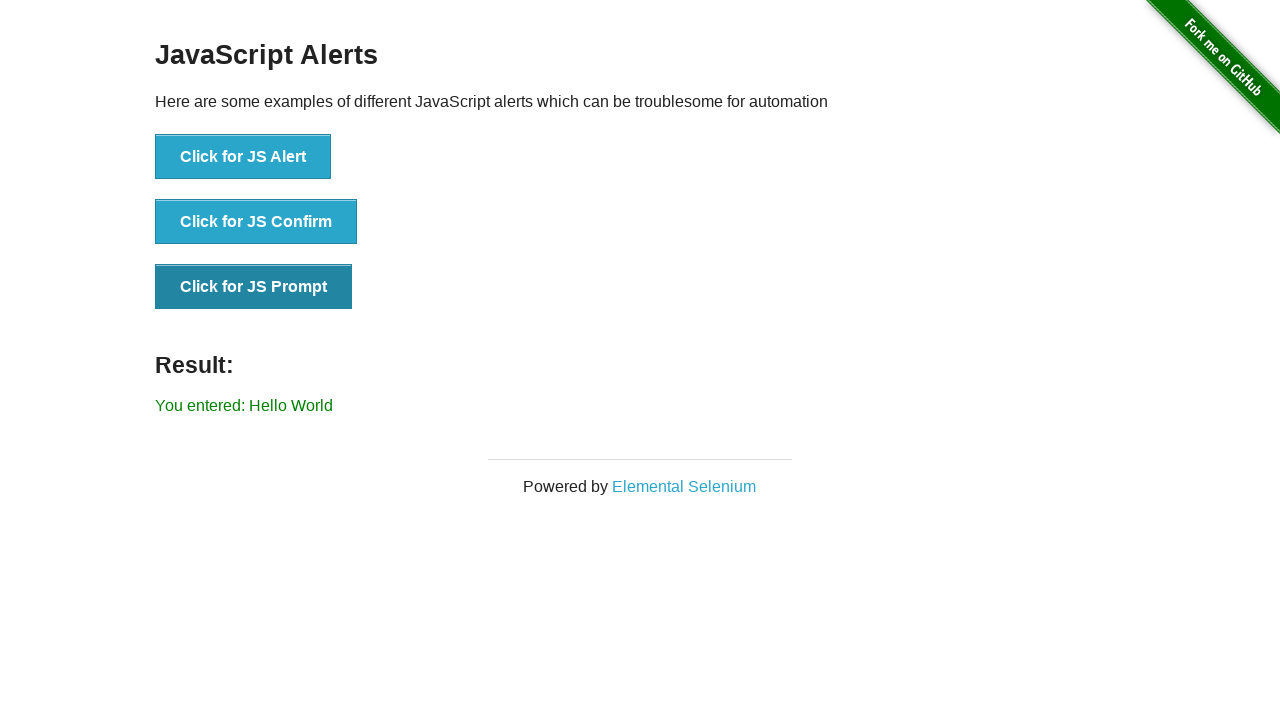

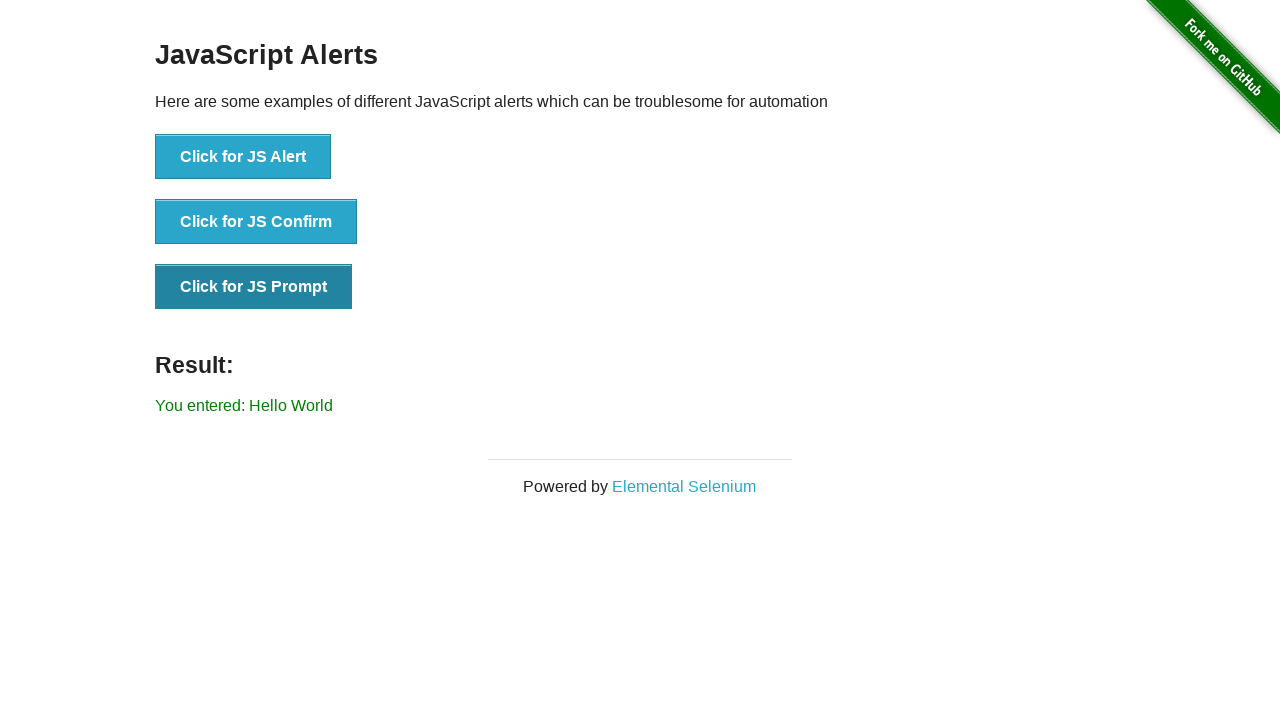